Solves a math problem on the page by calculating a formula, entering the answer, selecting checkboxes, and submitting the form

Starting URL: https://suninjuly.github.io/math.html

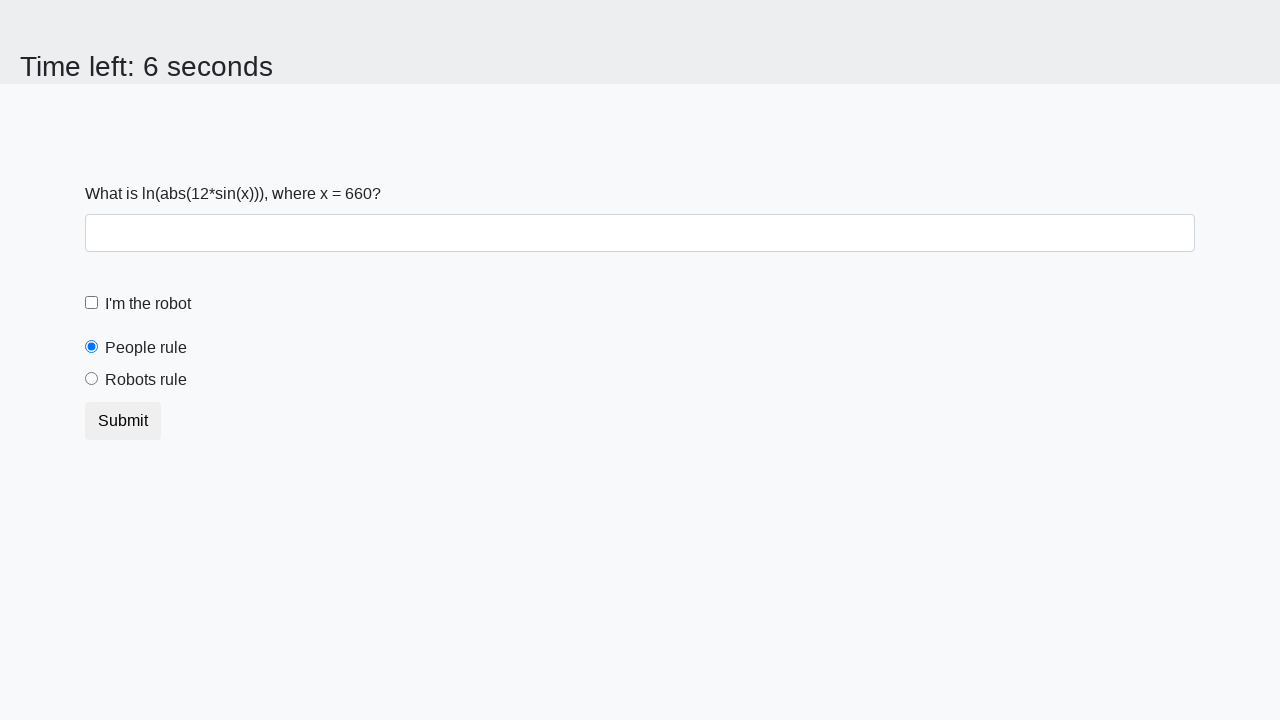

Located the input value element
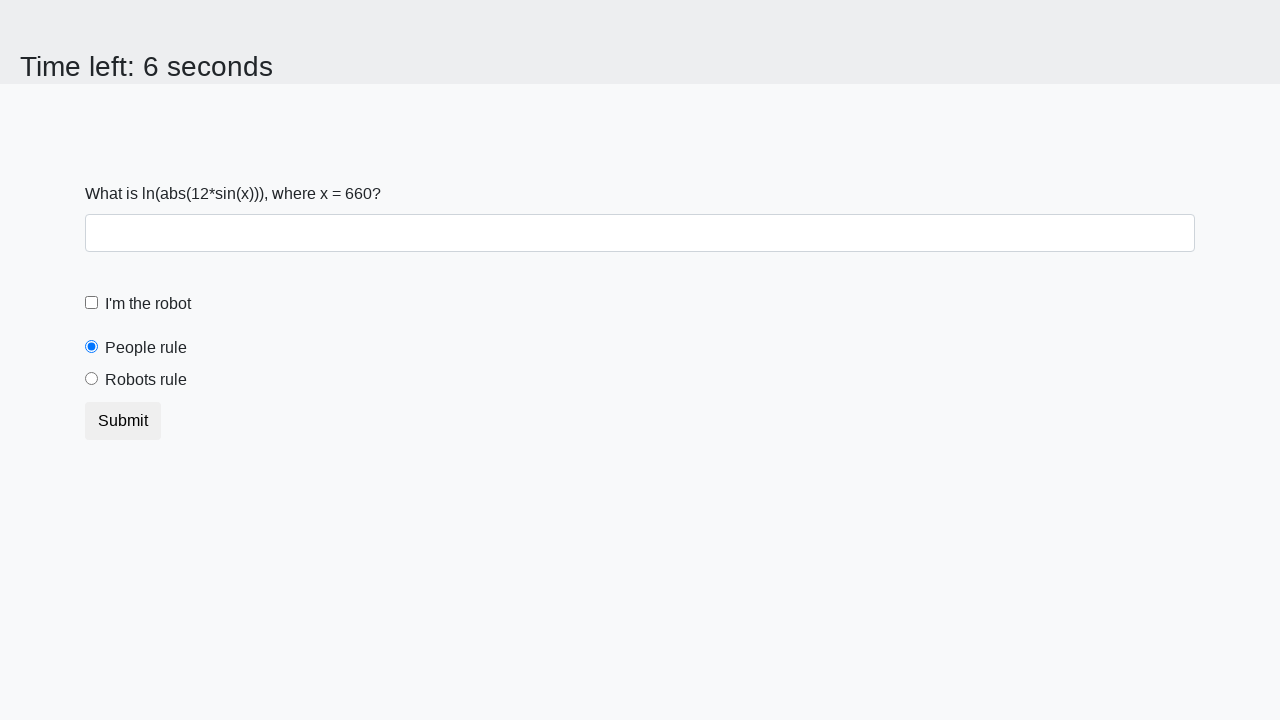

Retrieved x value from page: 660
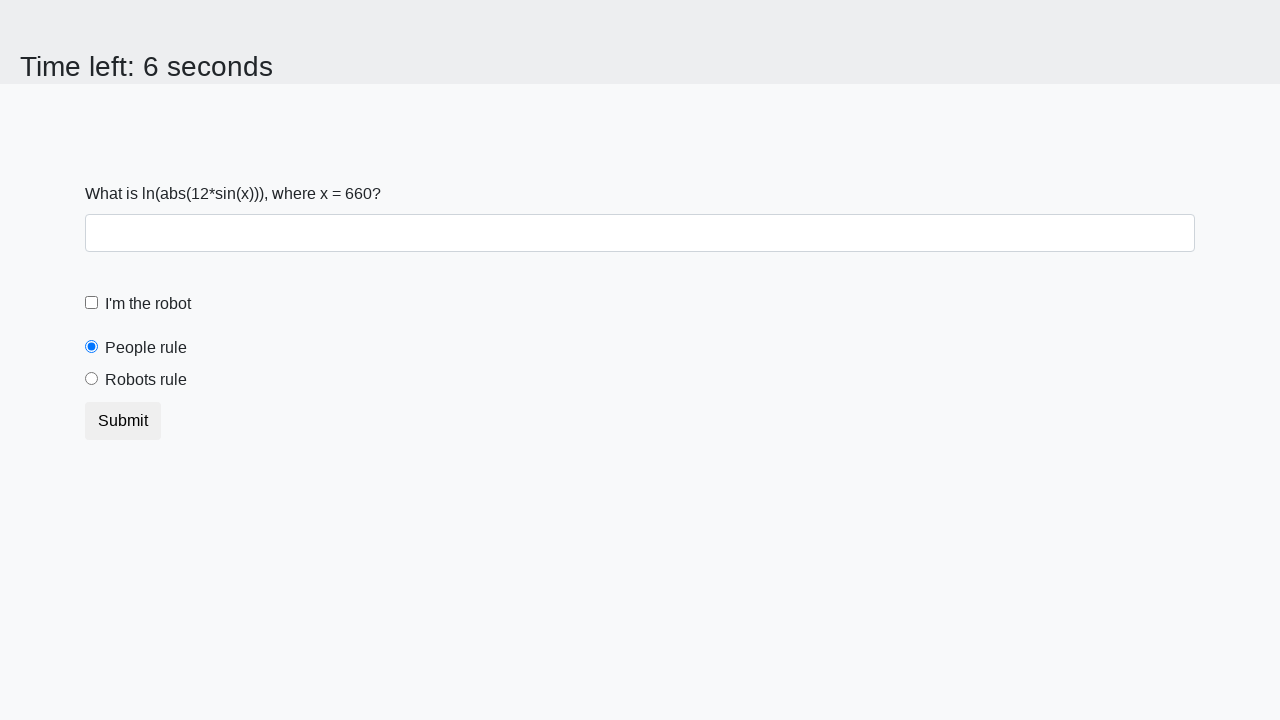

Calculated answer using formula: y = log(abs(12*sin(660))) = 1.1471472956437412
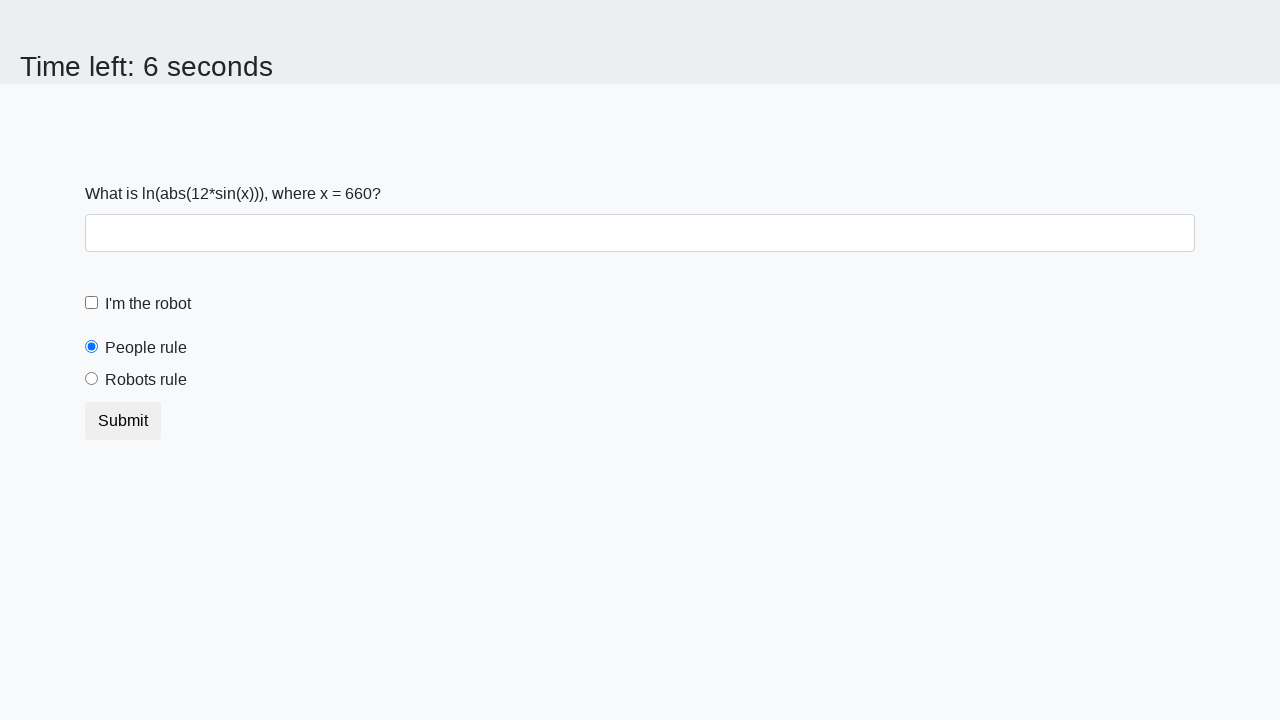

Entered calculated answer '1.1471472956437412' into answer field on #answer
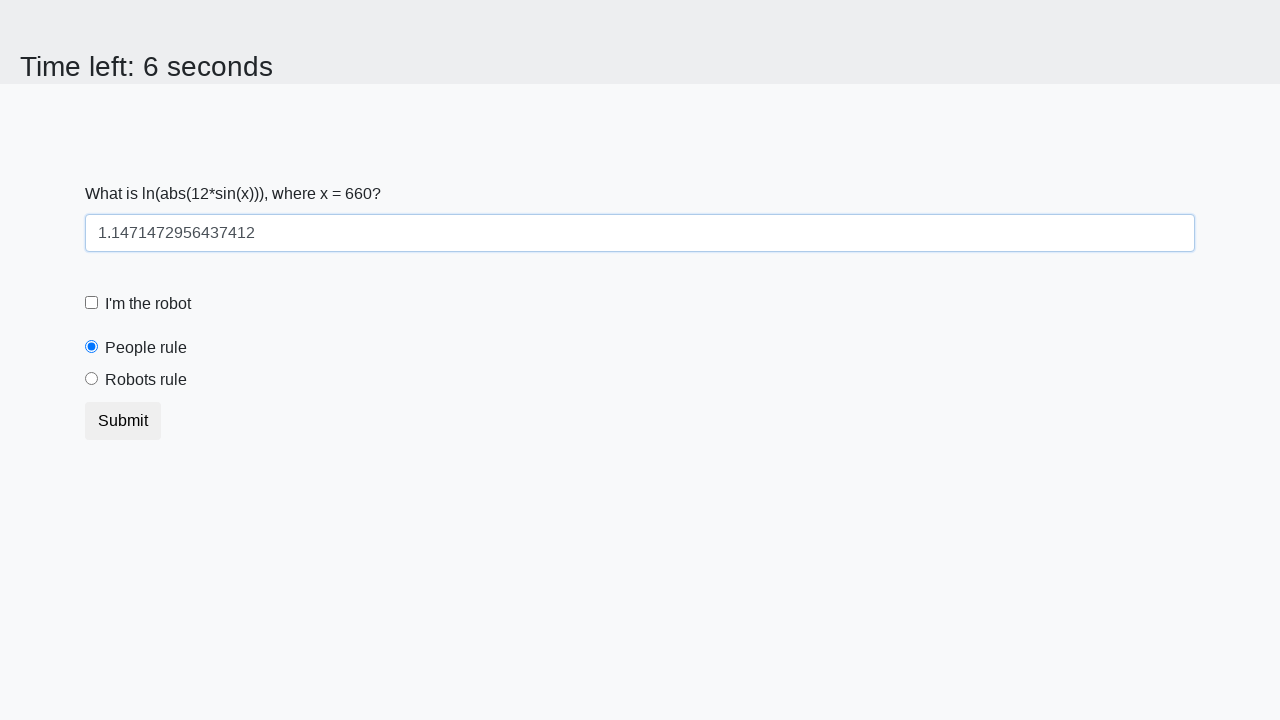

Clicked the robot checkbox at (92, 303) on #robotCheckbox
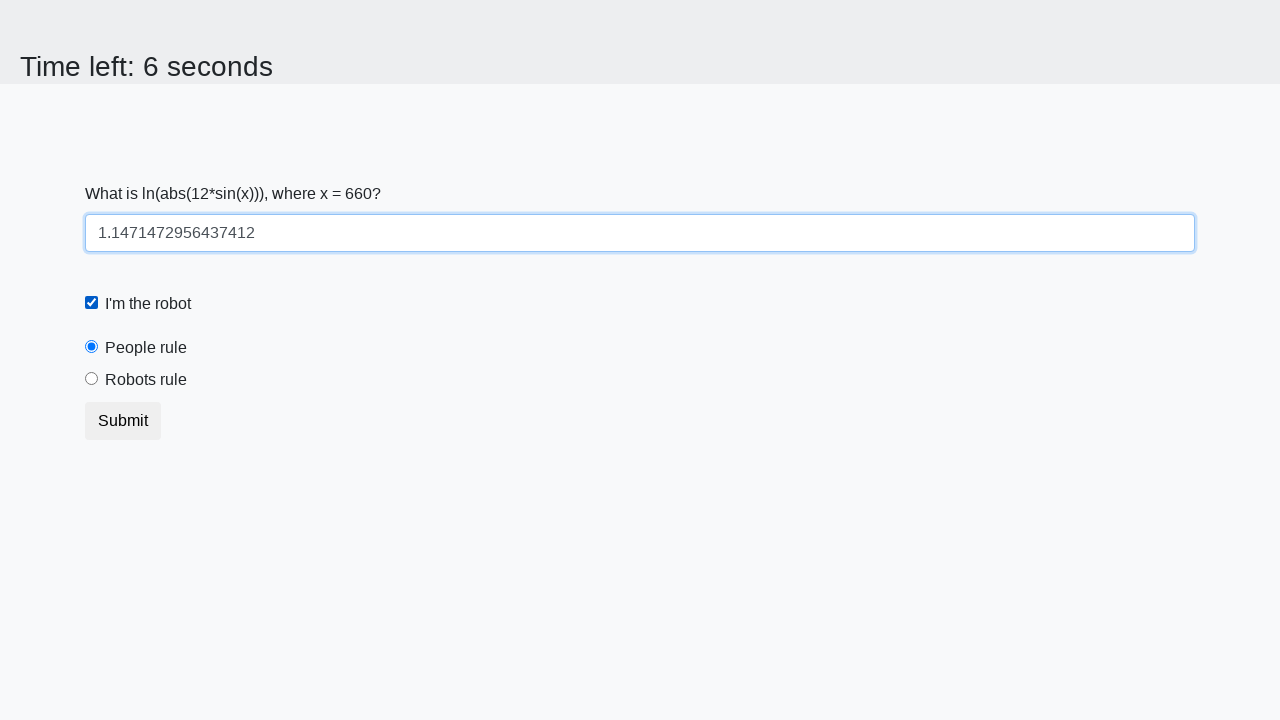

Clicked the 'robots rule' radio button at (92, 379) on #robotsRule
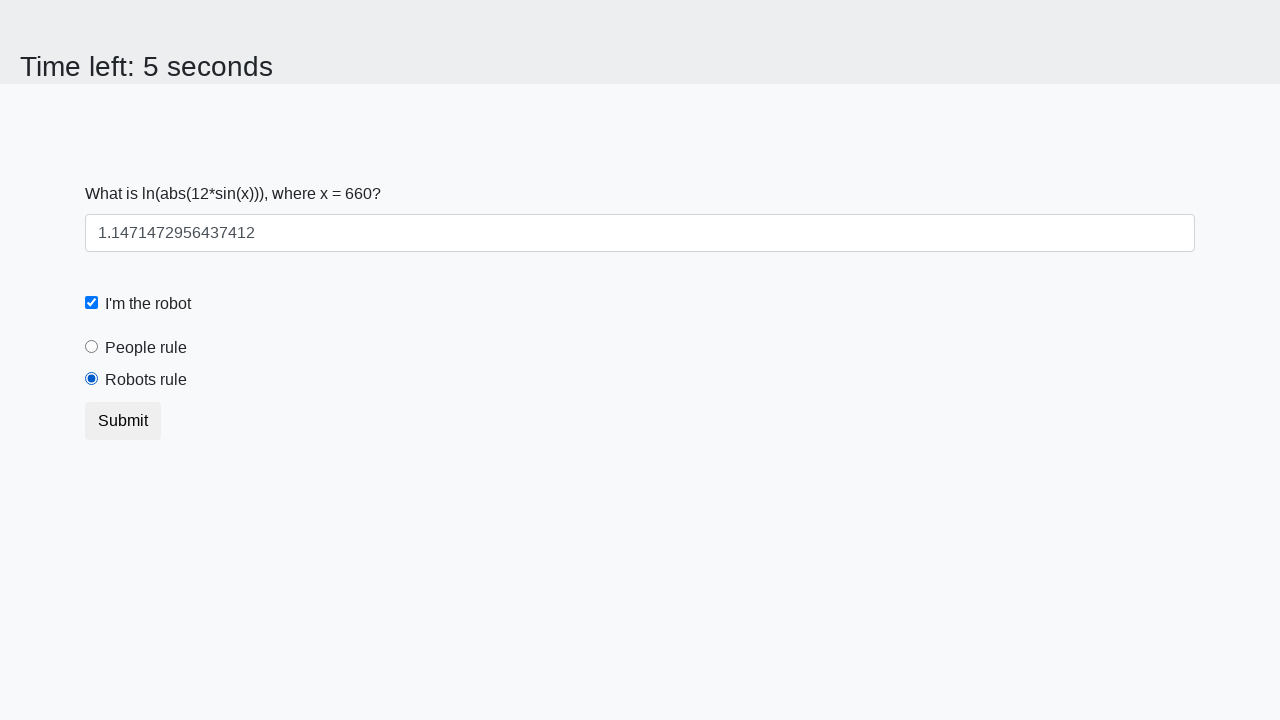

Clicked the submit button to submit the form at (123, 421) on .btn.btn-default
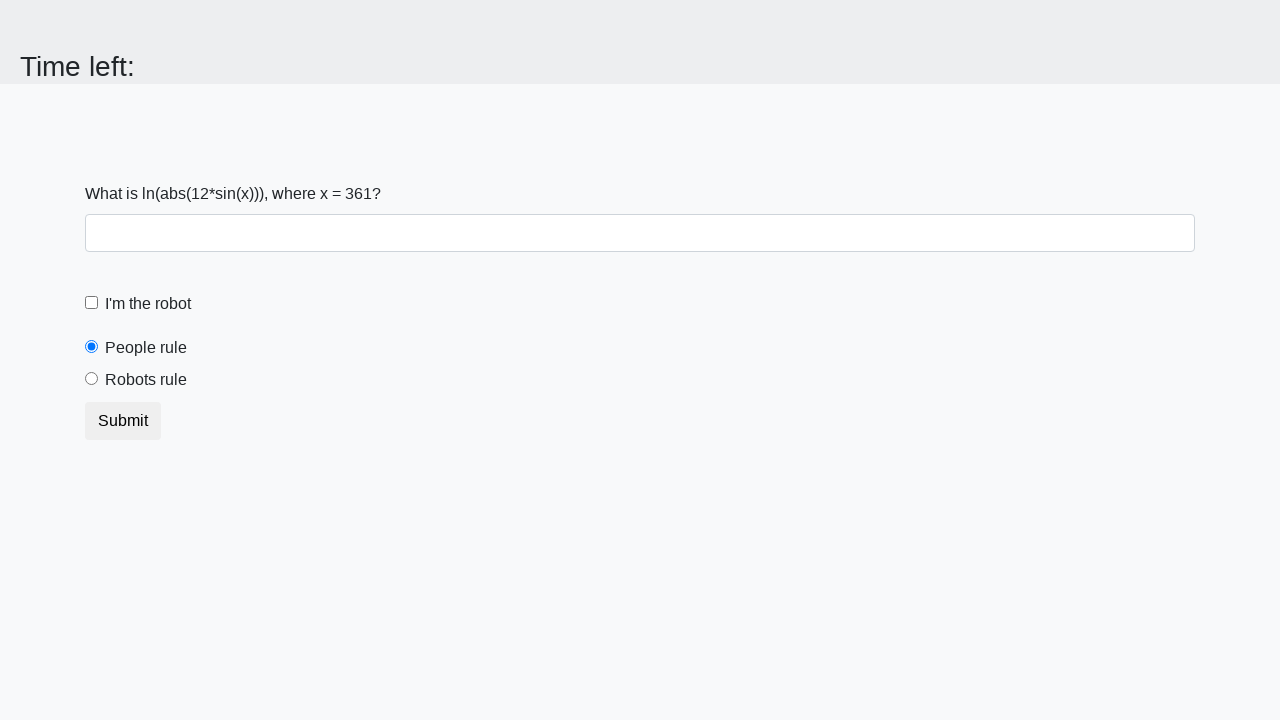

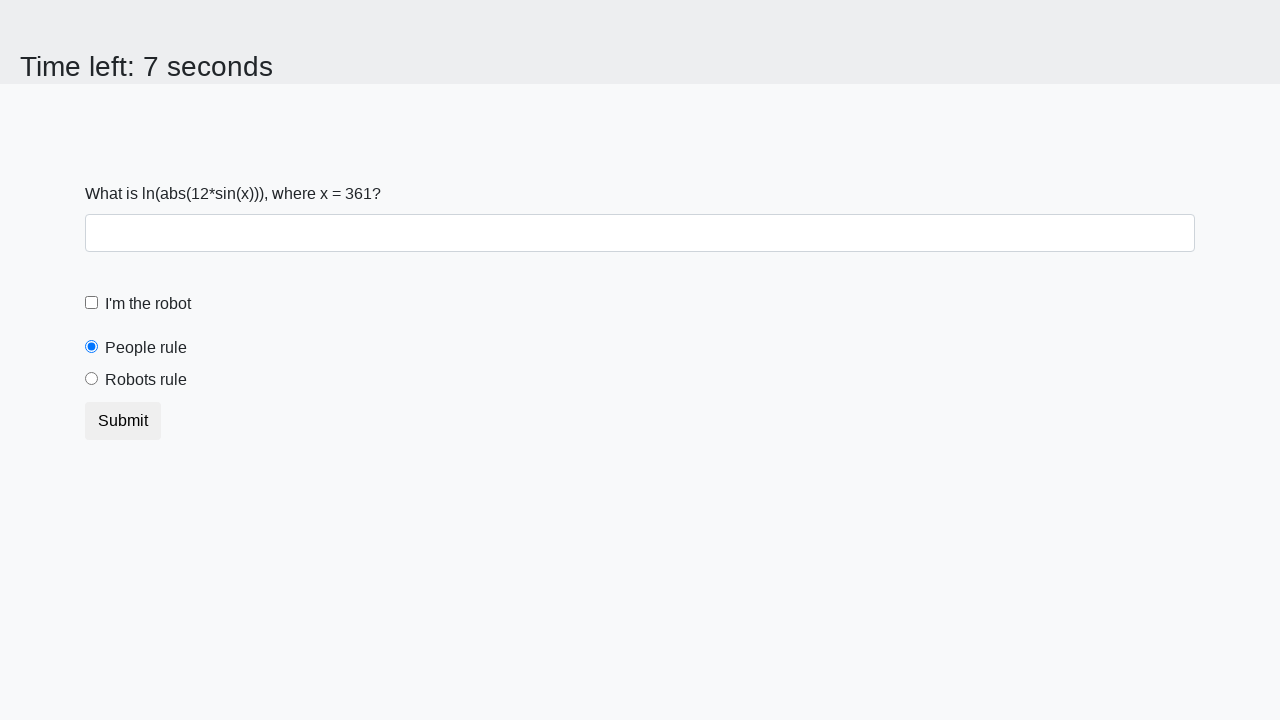